Tests page scrolling functionality by scrolling to different positions on a flags of the world page - scrolls to bottom, then back to top

Starting URL: https://www.worldometers.info/geography/flags-of-the-world/

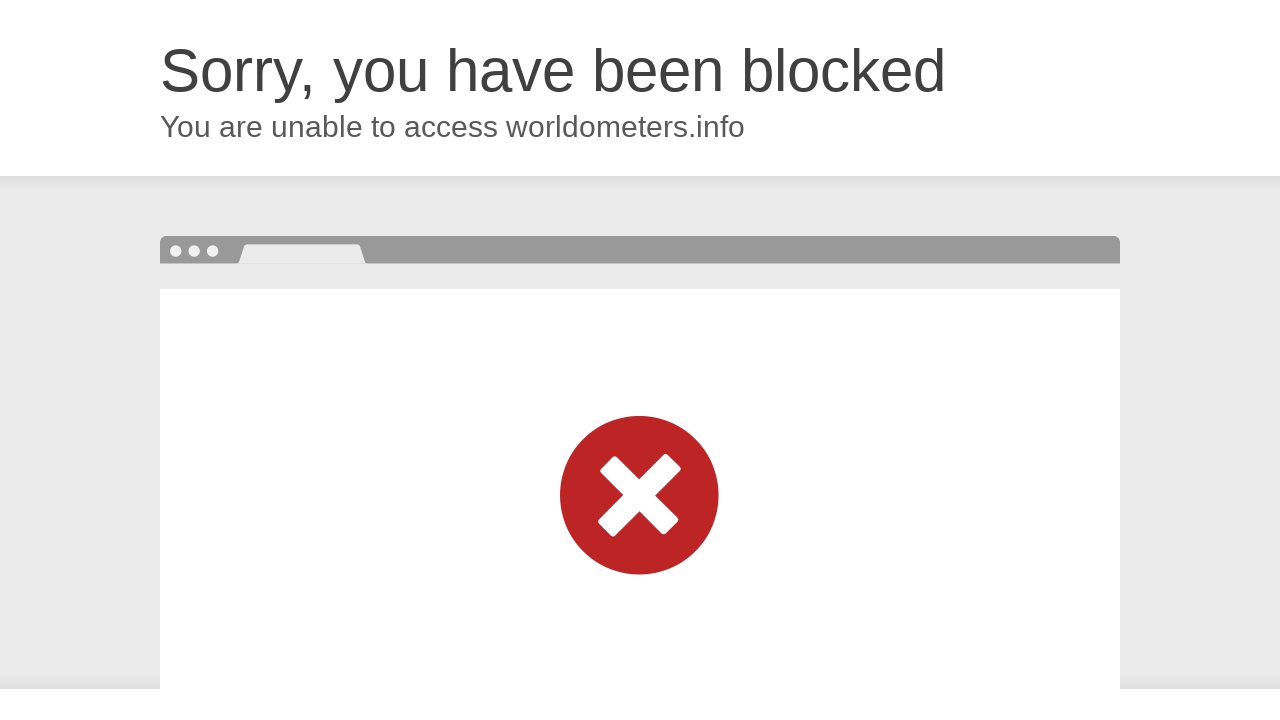

Scrolled to bottom of flags of the world page
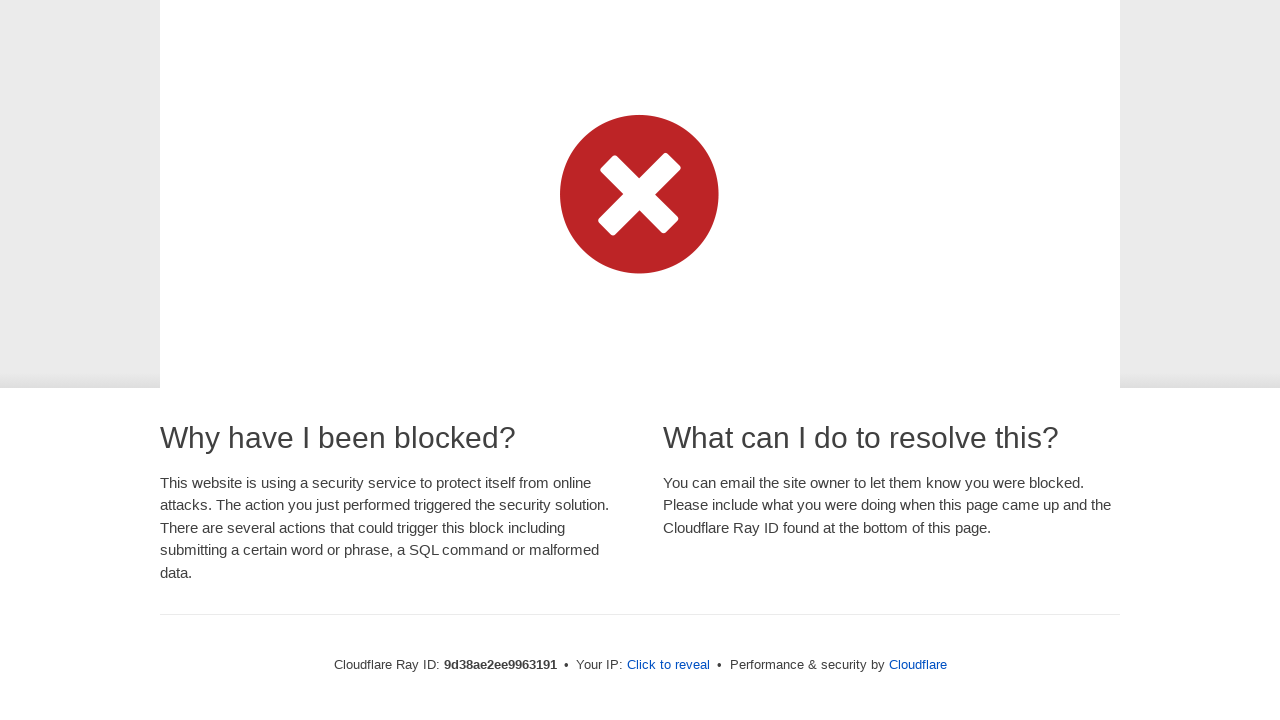

Waited 5 seconds at bottom of page
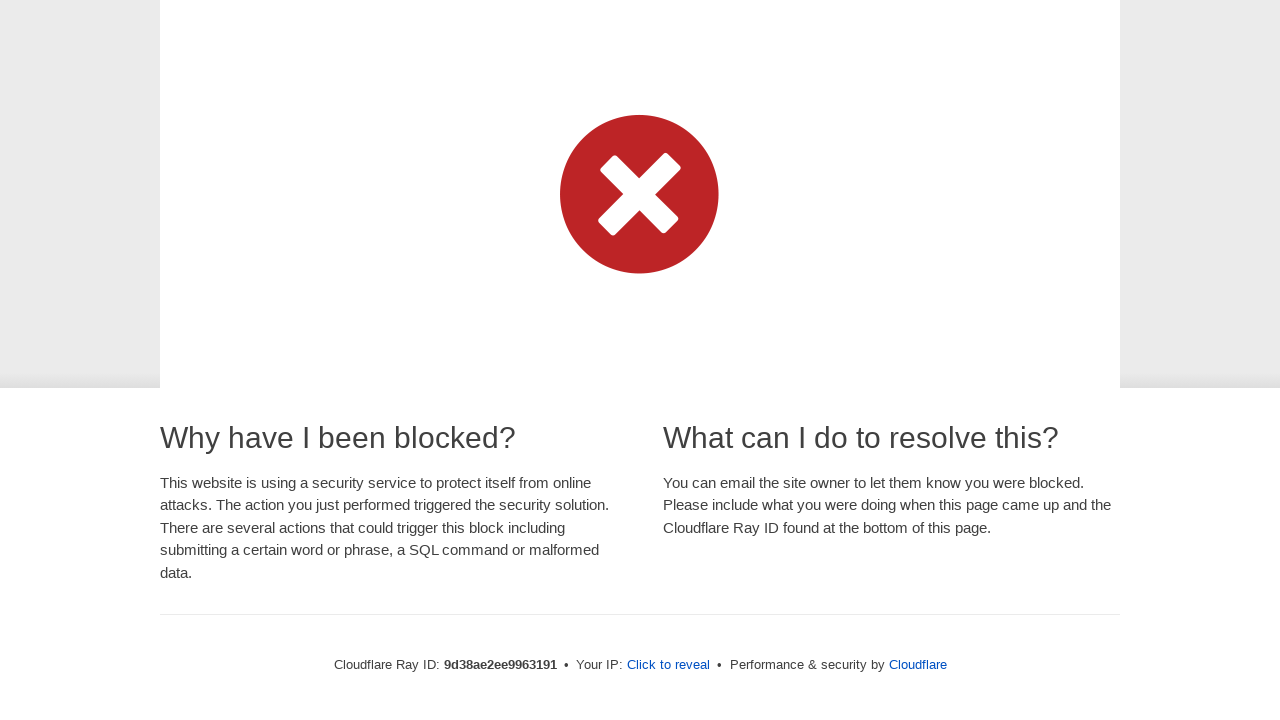

Scrolled back to top of page
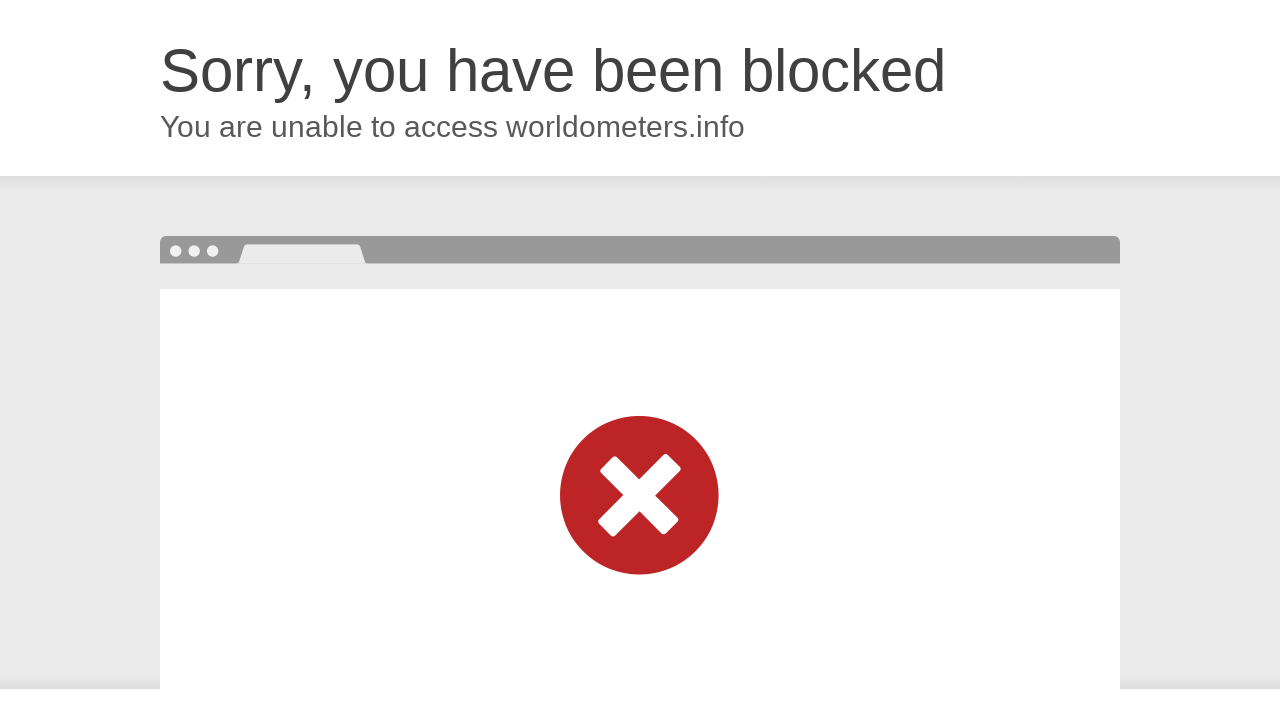

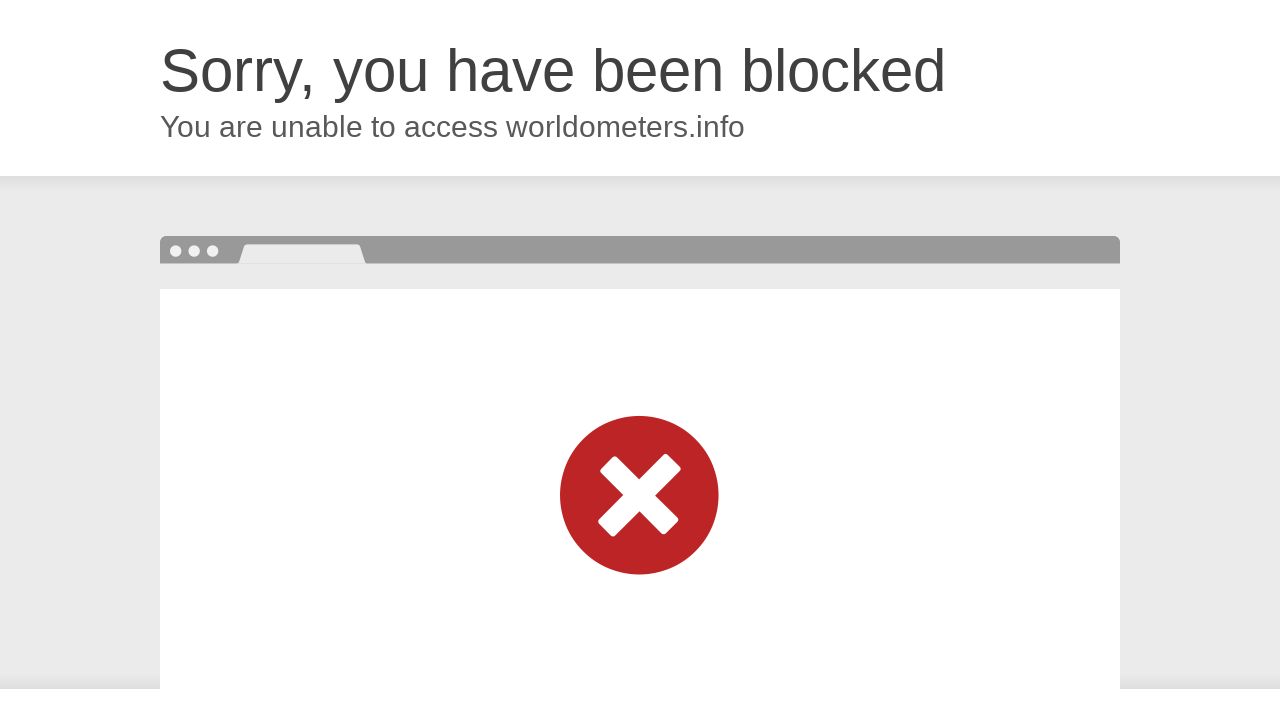